Tests an e-commerce grocery shopping flow by adding multiple items (Cucumber, Tomato, Apple, Banana, Nuts Mixture) to cart, proceeding to checkout, and applying a promo code to verify discount functionality.

Starting URL: https://rahulshettyacademy.com/seleniumPractise/#/

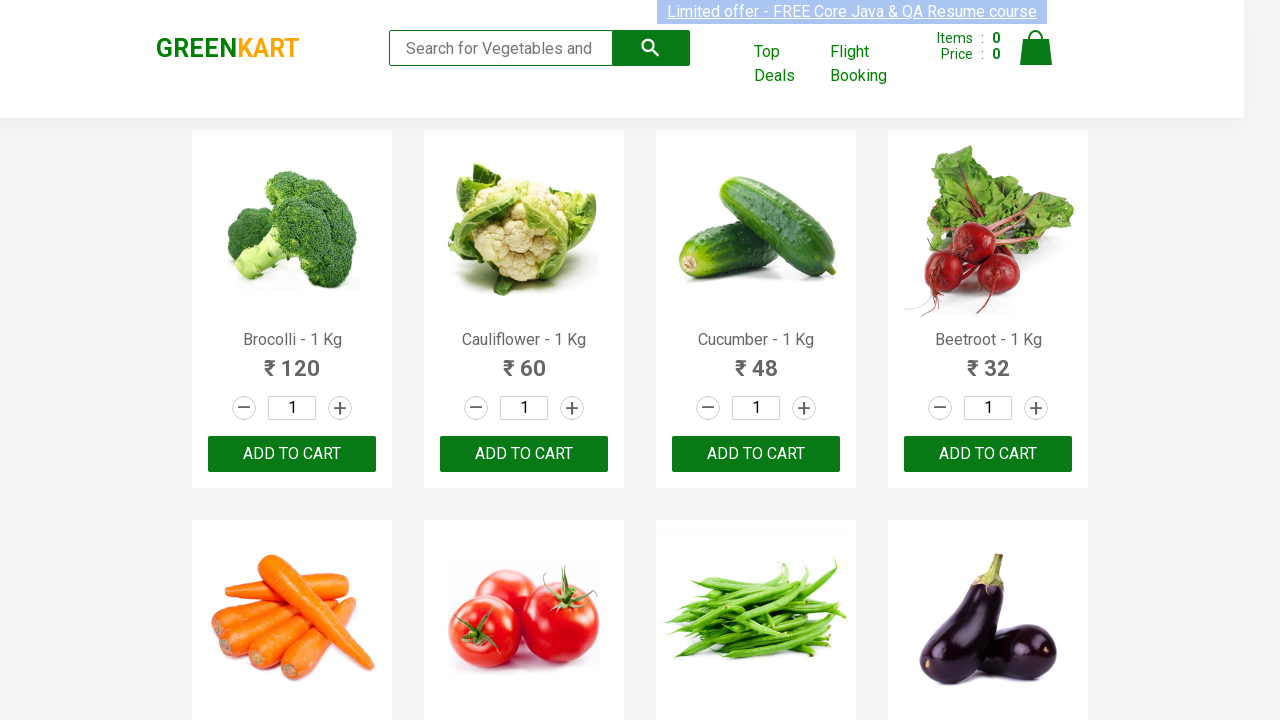

Waited for product names to load on grocery shopping page
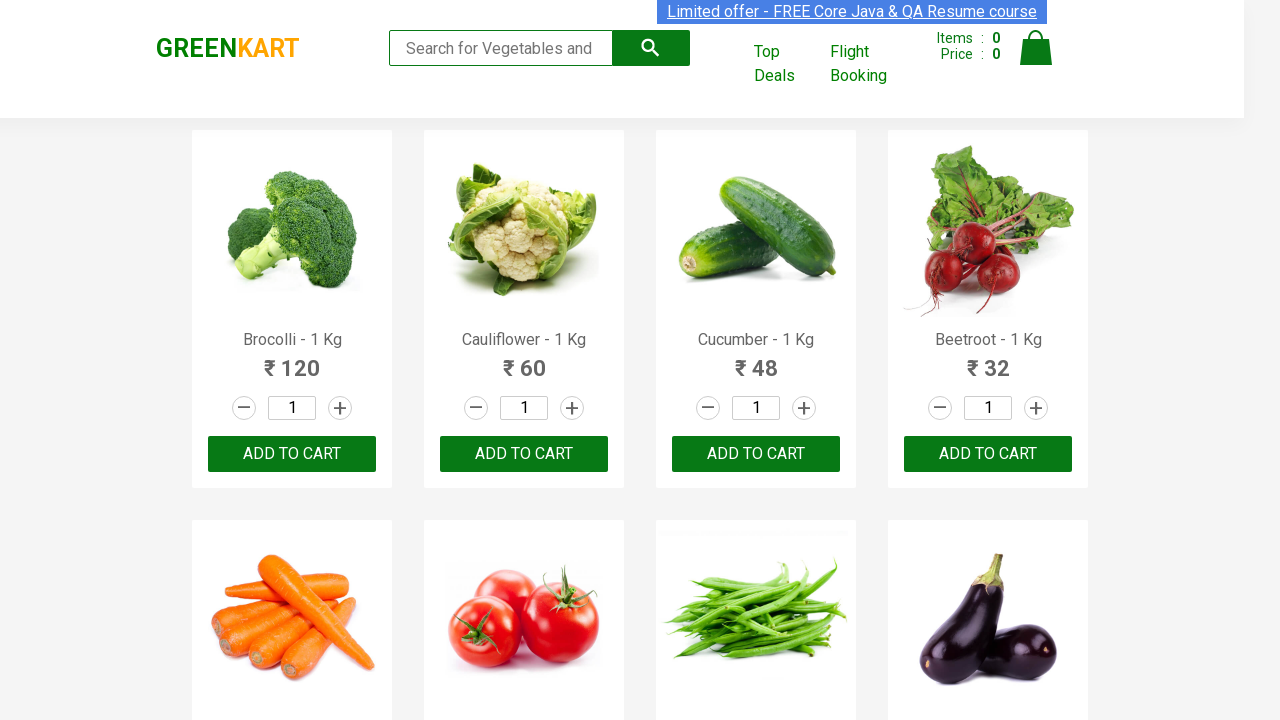

Retrieved all product name elements from page
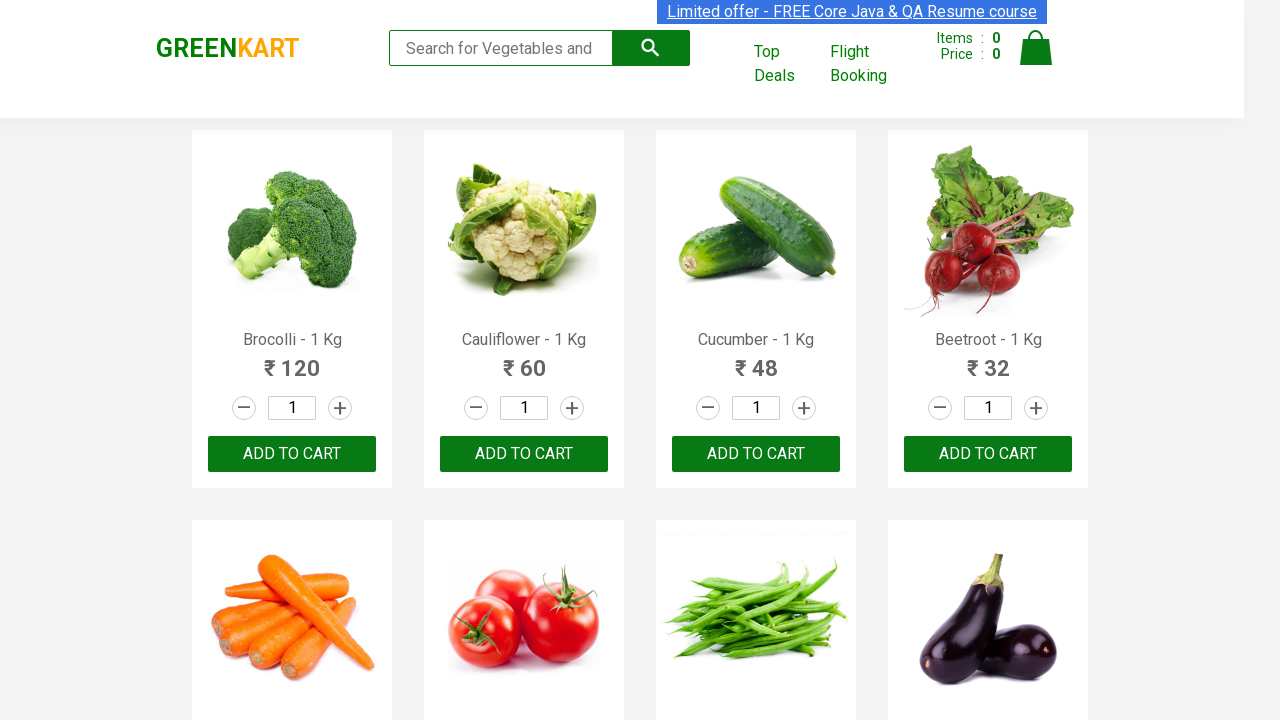

Retrieved all add to cart buttons
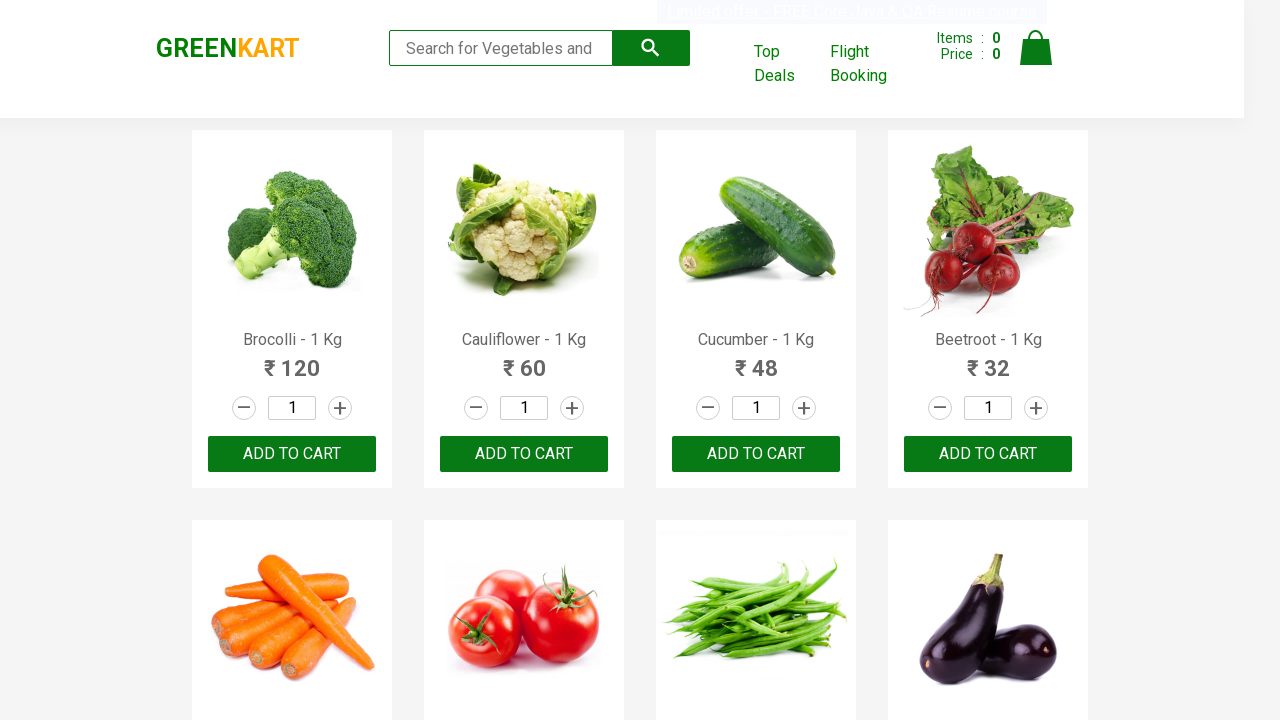

Added Cucumber to cart at (756, 454) on div.product-action button >> nth=2
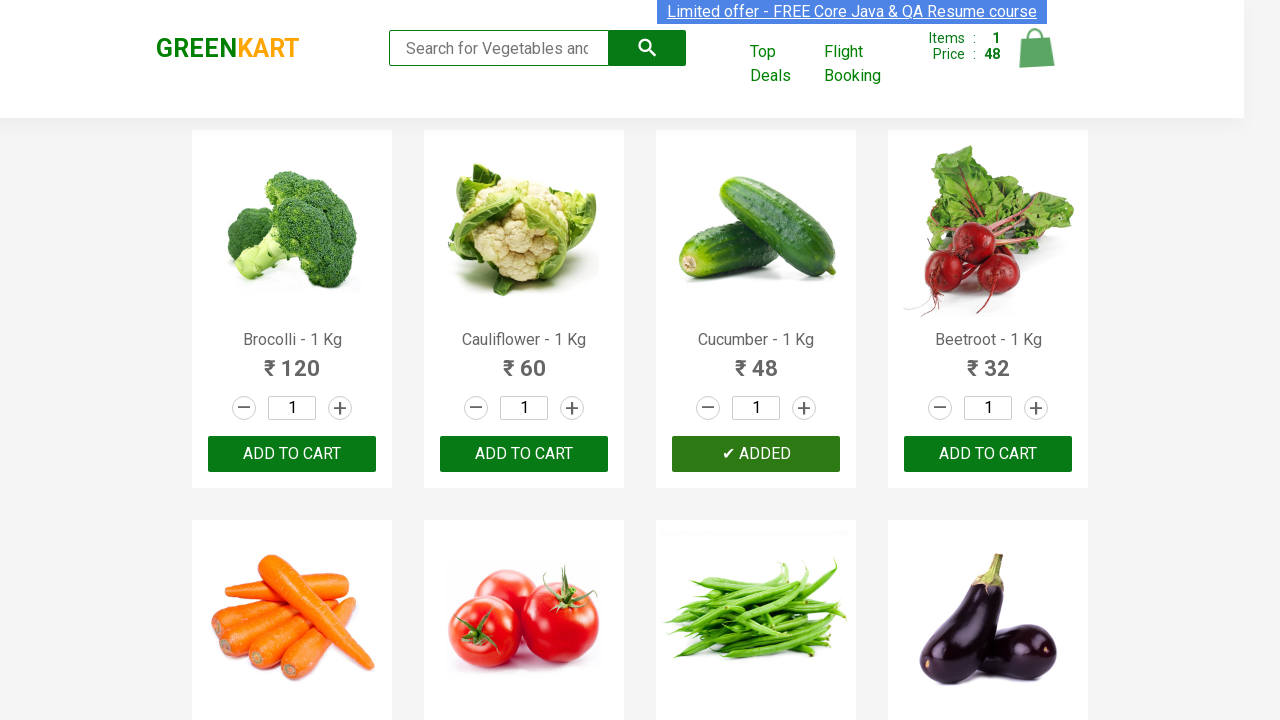

Added Tomato to cart at (524, 360) on div.product-action button >> nth=5
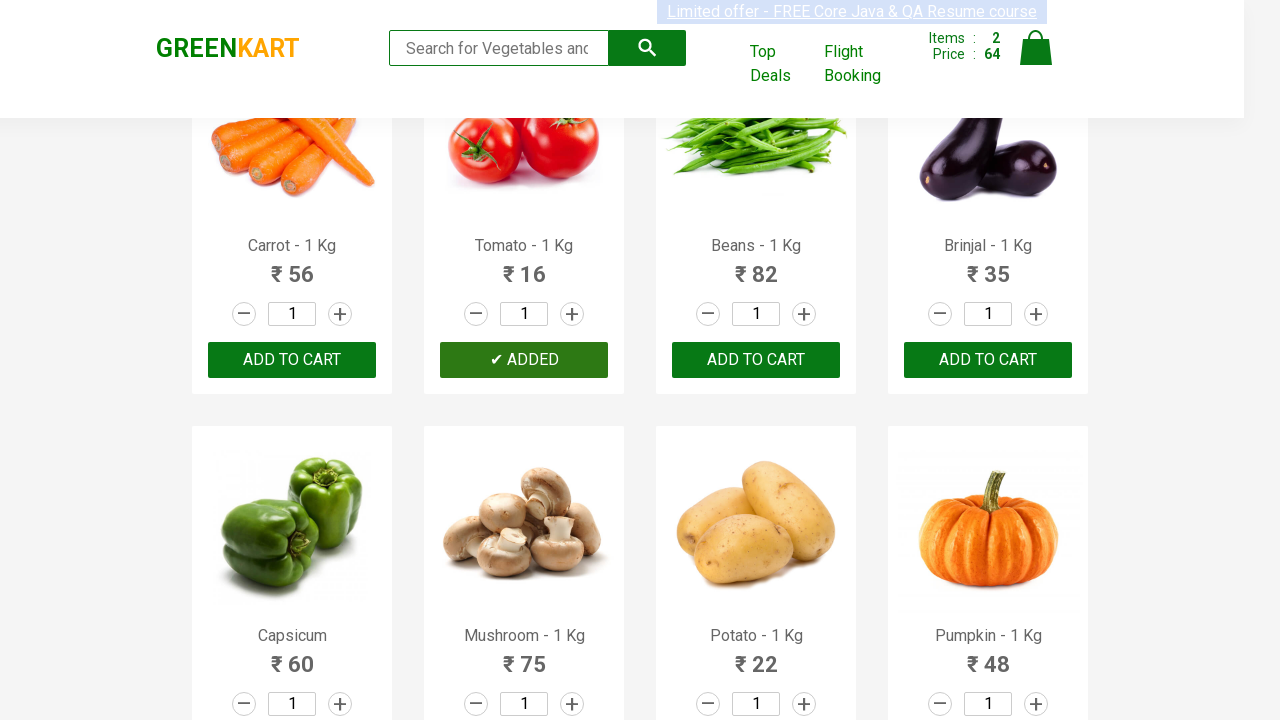

Added Apple to cart at (756, 360) on div.product-action button >> nth=14
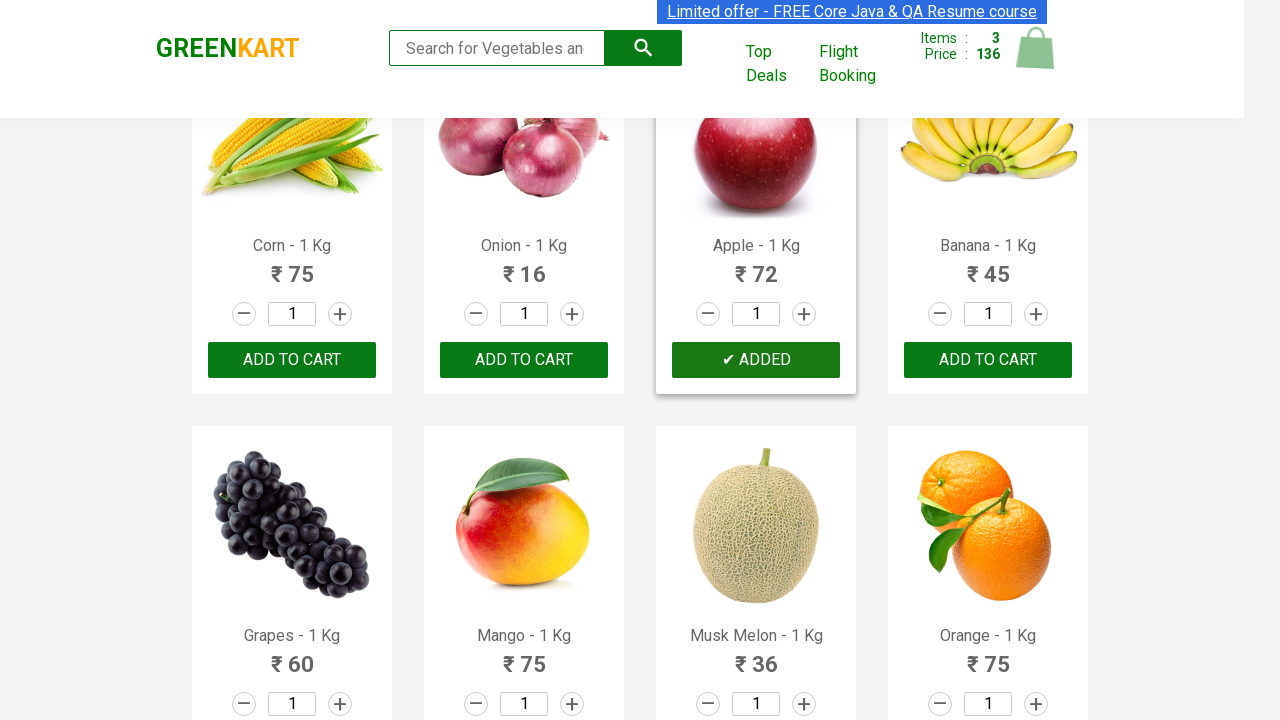

Added Banana to cart at (988, 360) on div.product-action button >> nth=15
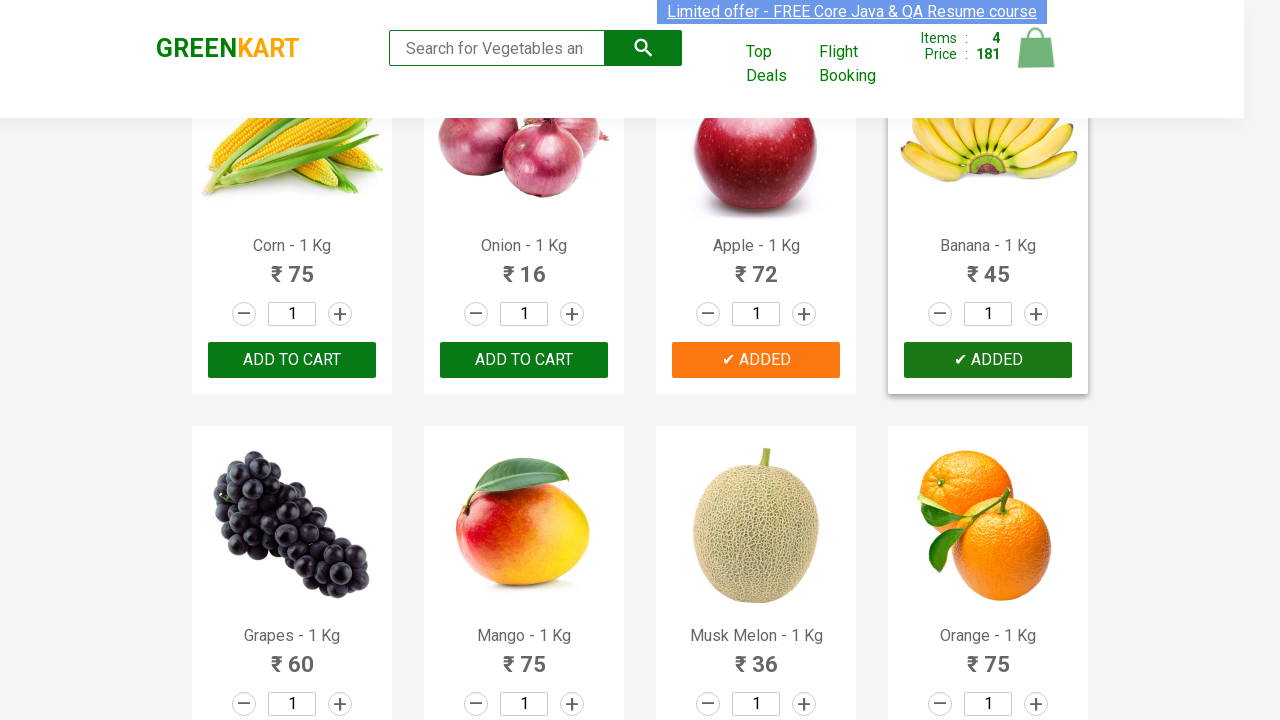

Added Nuts Mixture to cart at (988, 360) on div.product-action button >> nth=27
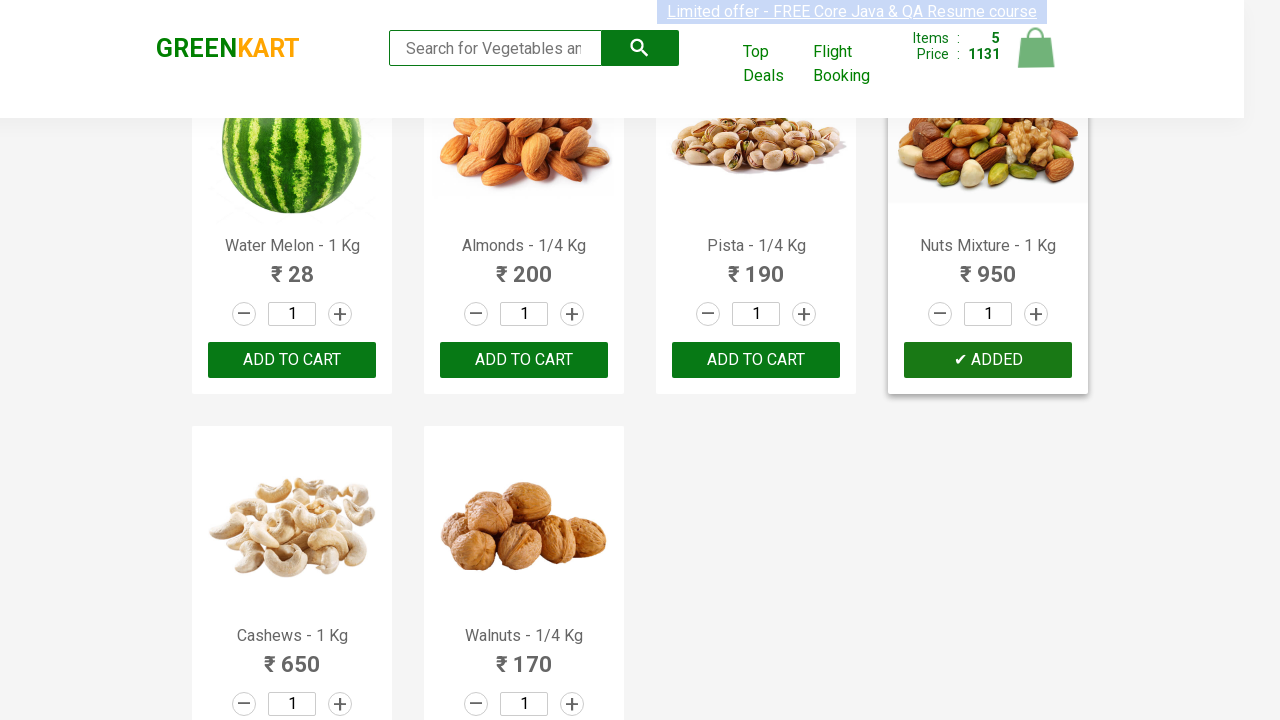

Clicked cart icon to view shopping cart at (1036, 48) on img[alt='Cart']
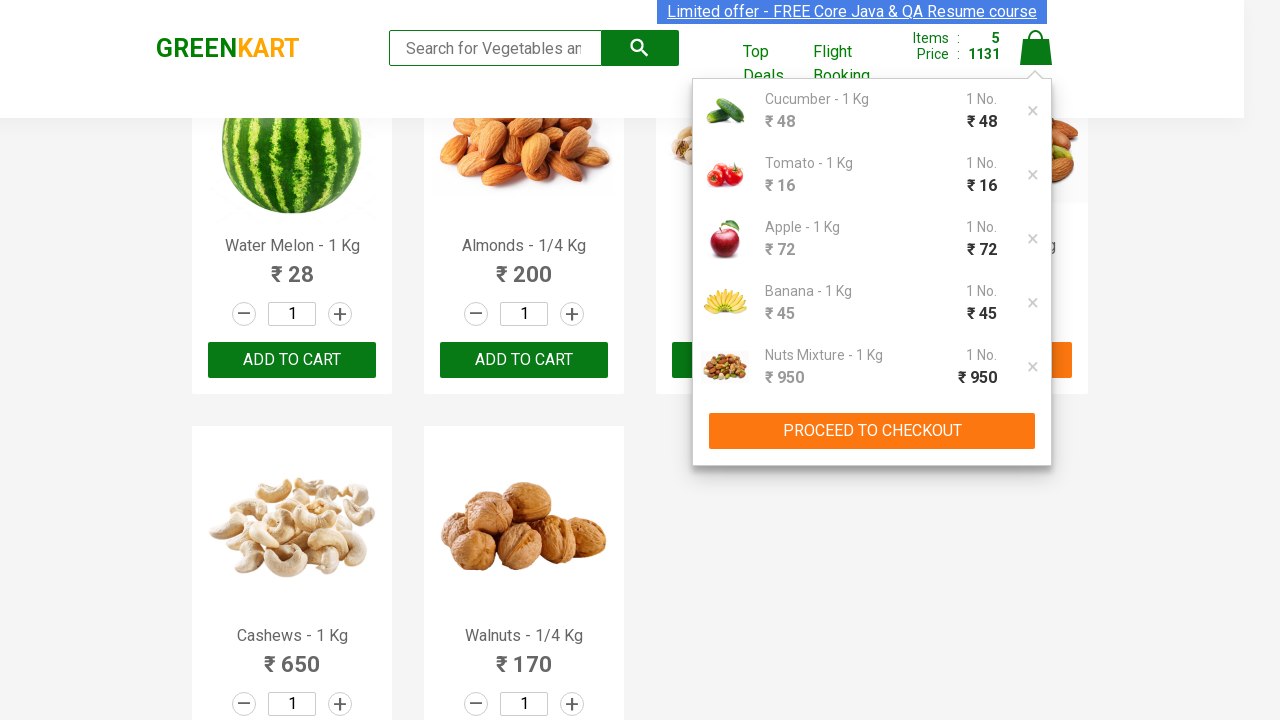

Clicked PROCEED TO CHECKOUT button at (872, 431) on button:text('PROCEED TO CHECKOUT')
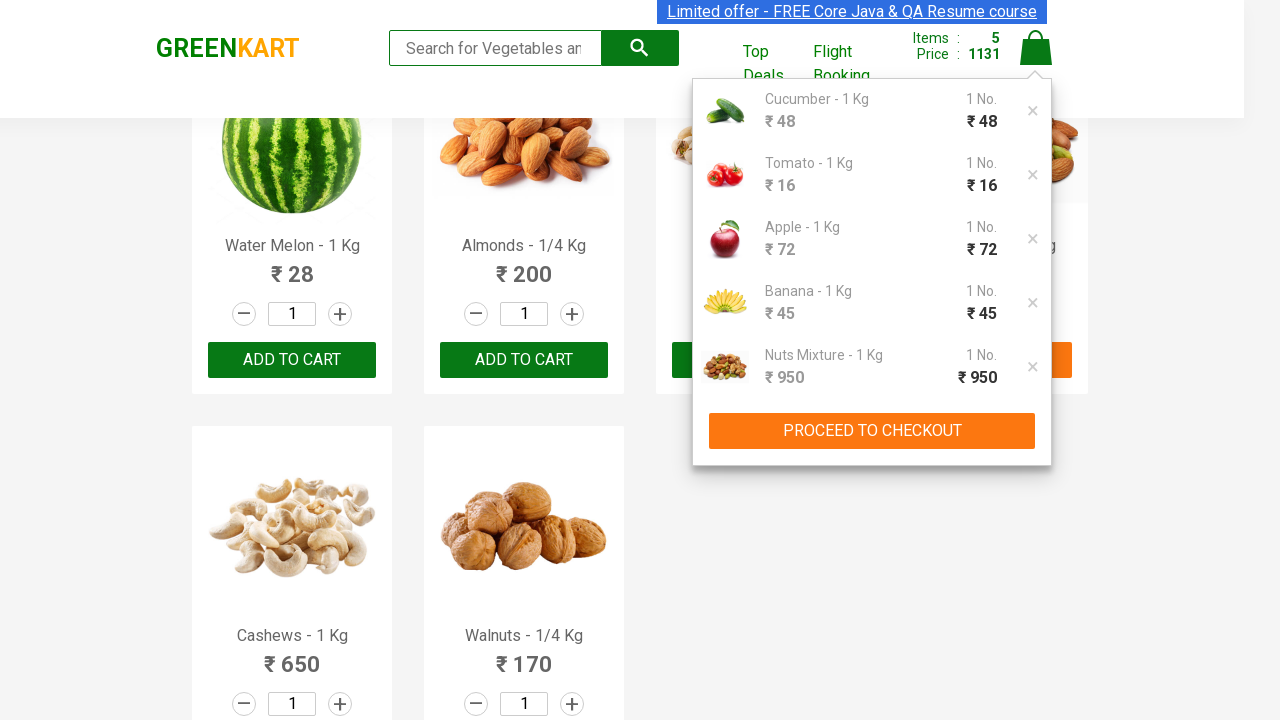

Entered promo code 'rahulshettyacademy' on input.promoCode
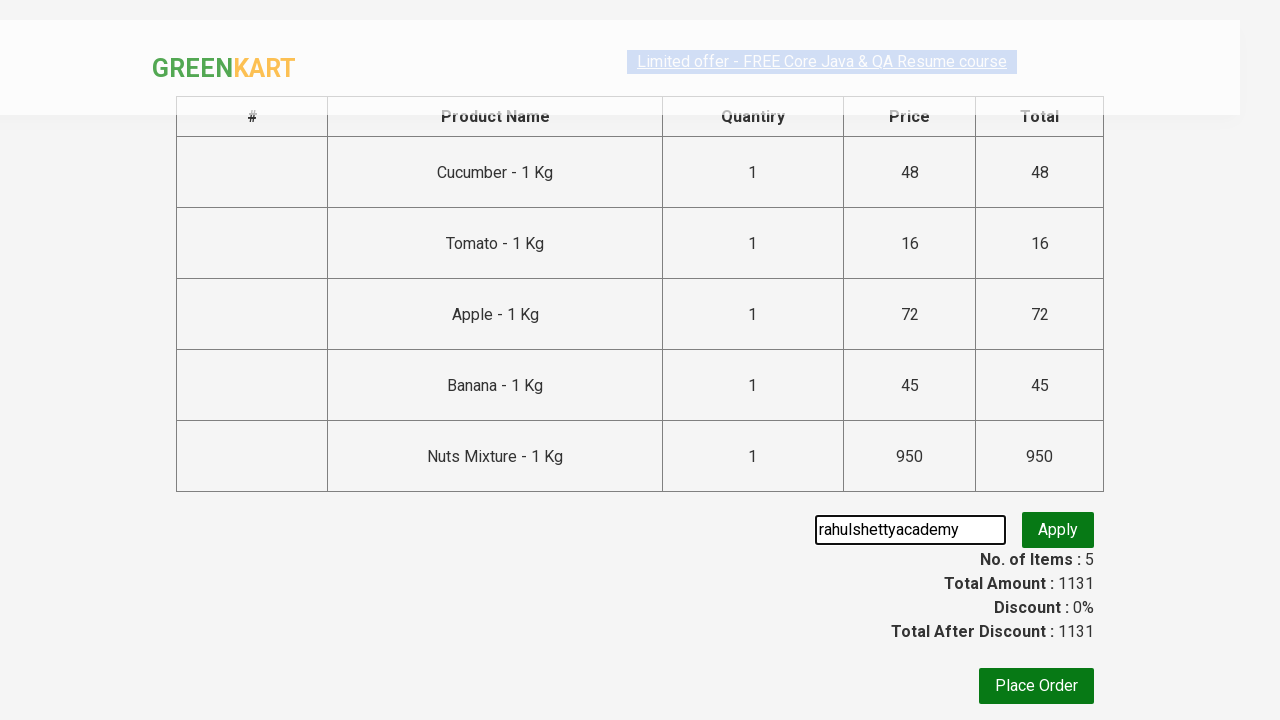

Clicked apply promo button at (1058, 530) on button.promoBtn
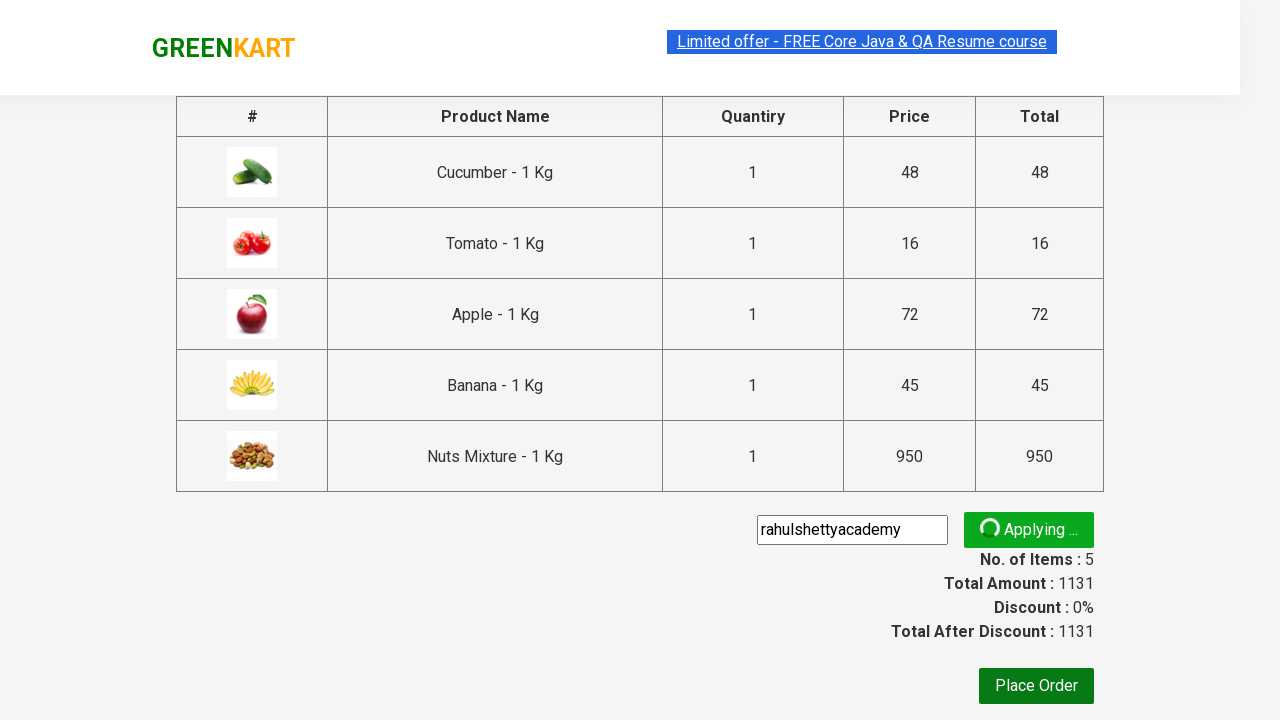

Waited for promo code confirmation message to appear
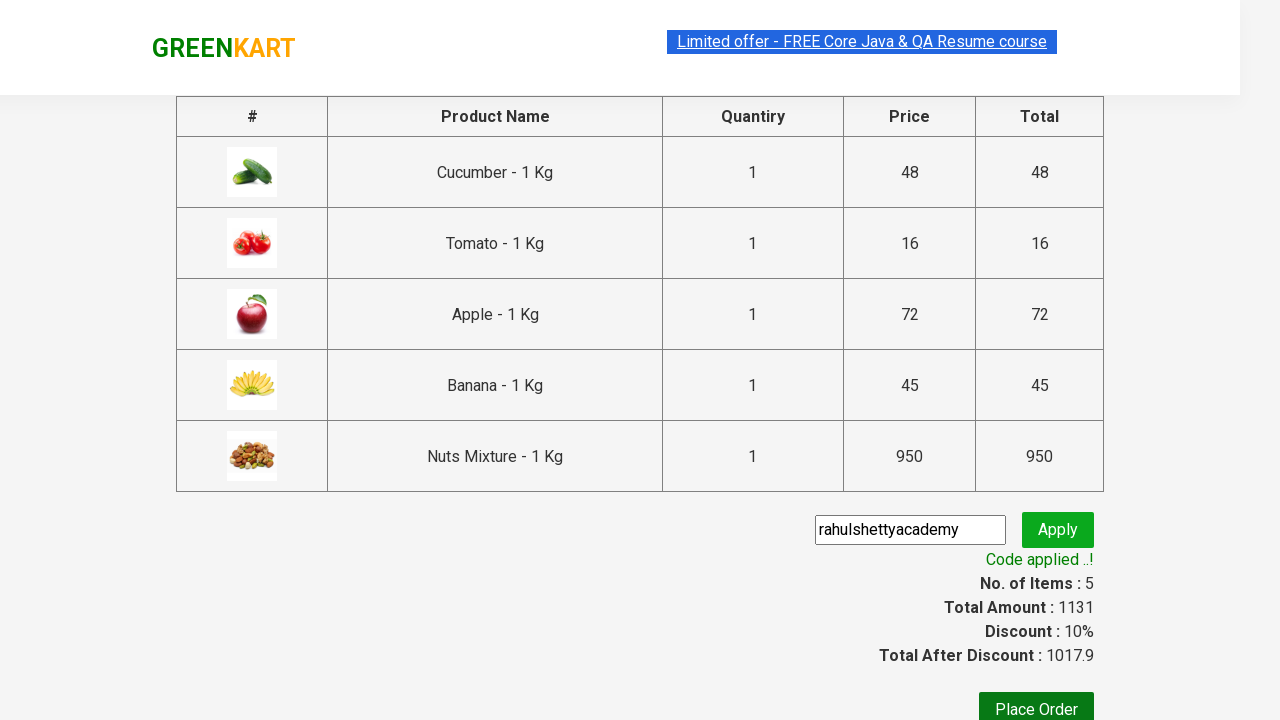

Retrieved promo confirmation text: 'Code applied ..!'
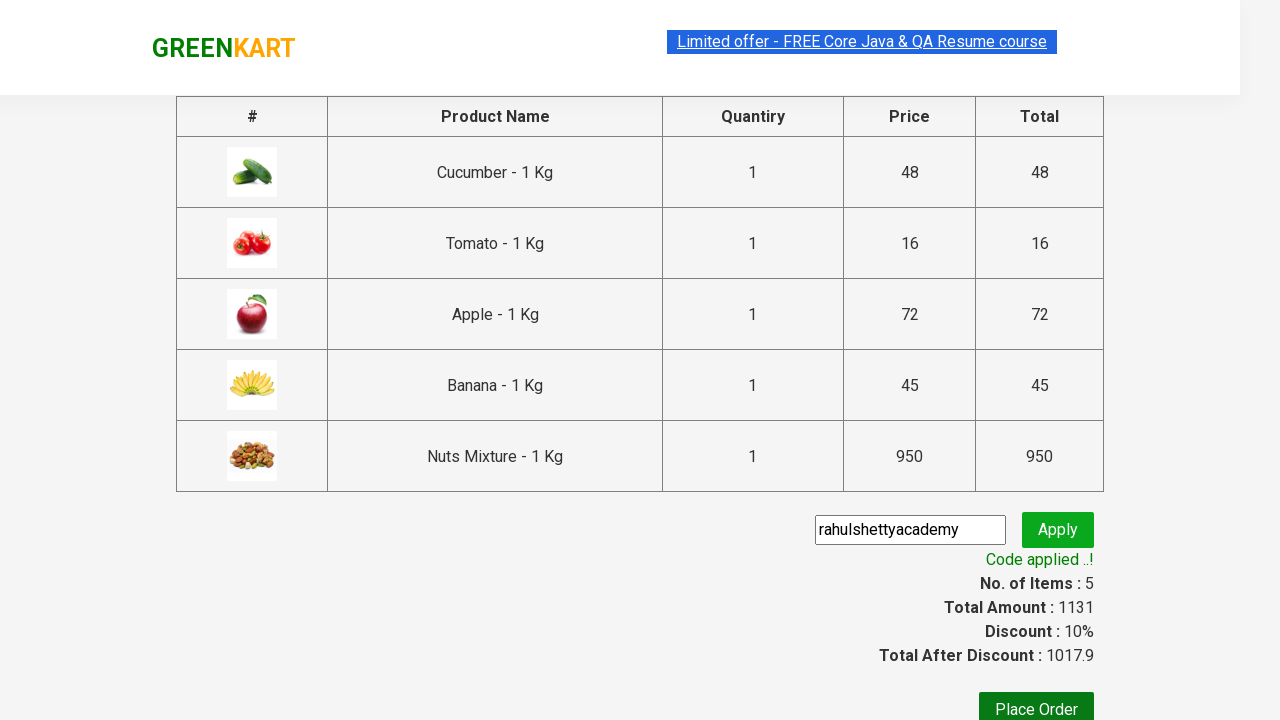

Verified promo code was successfully applied
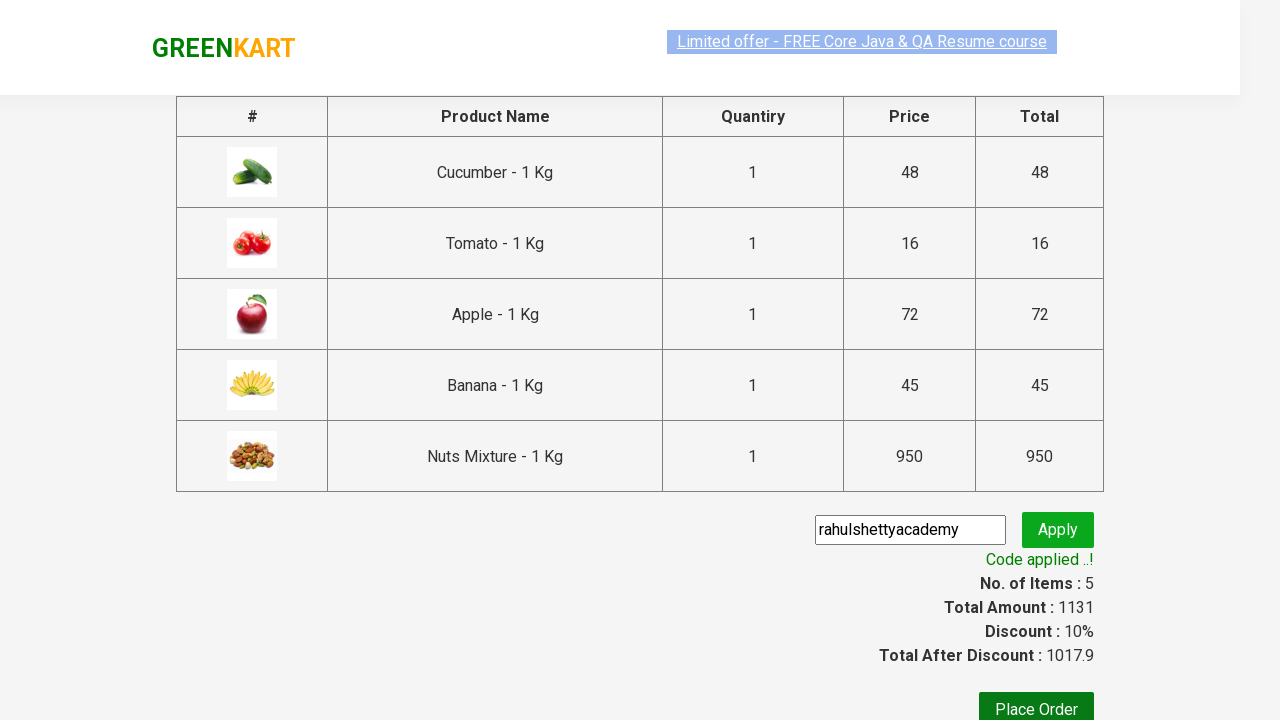

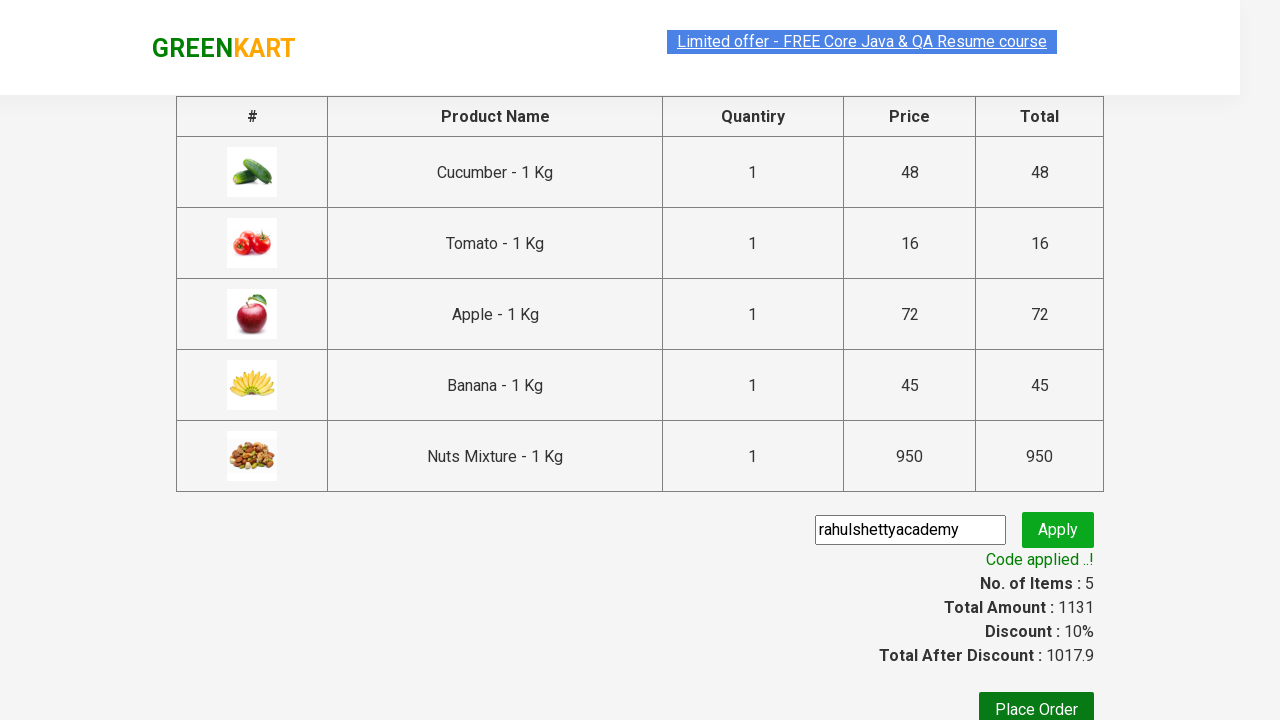